Tests the combined green and blue loading button, verifying multiple loading states appear in sequence before both success messages are displayed.

Starting URL: https://kristinek.github.io/site/examples/loading_color

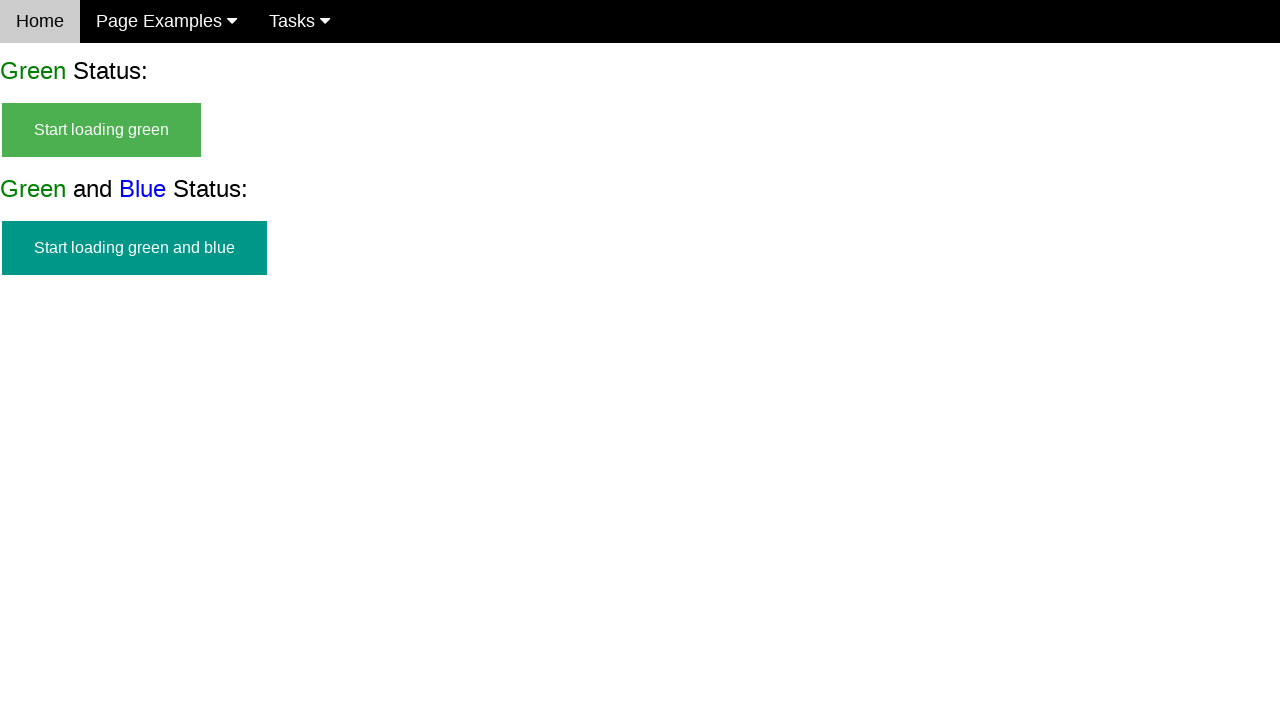

Waited for start green and blue button to appear
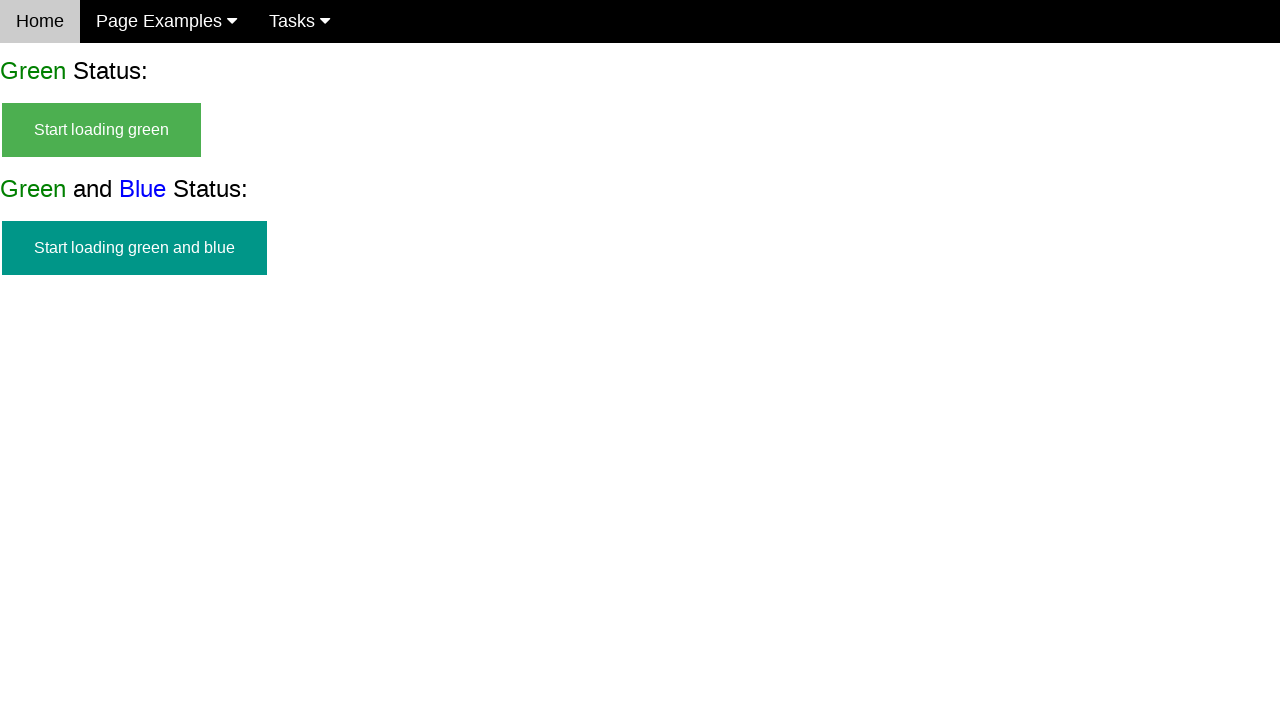

Clicked start green and blue button at (134, 248) on #start_green_and_blue
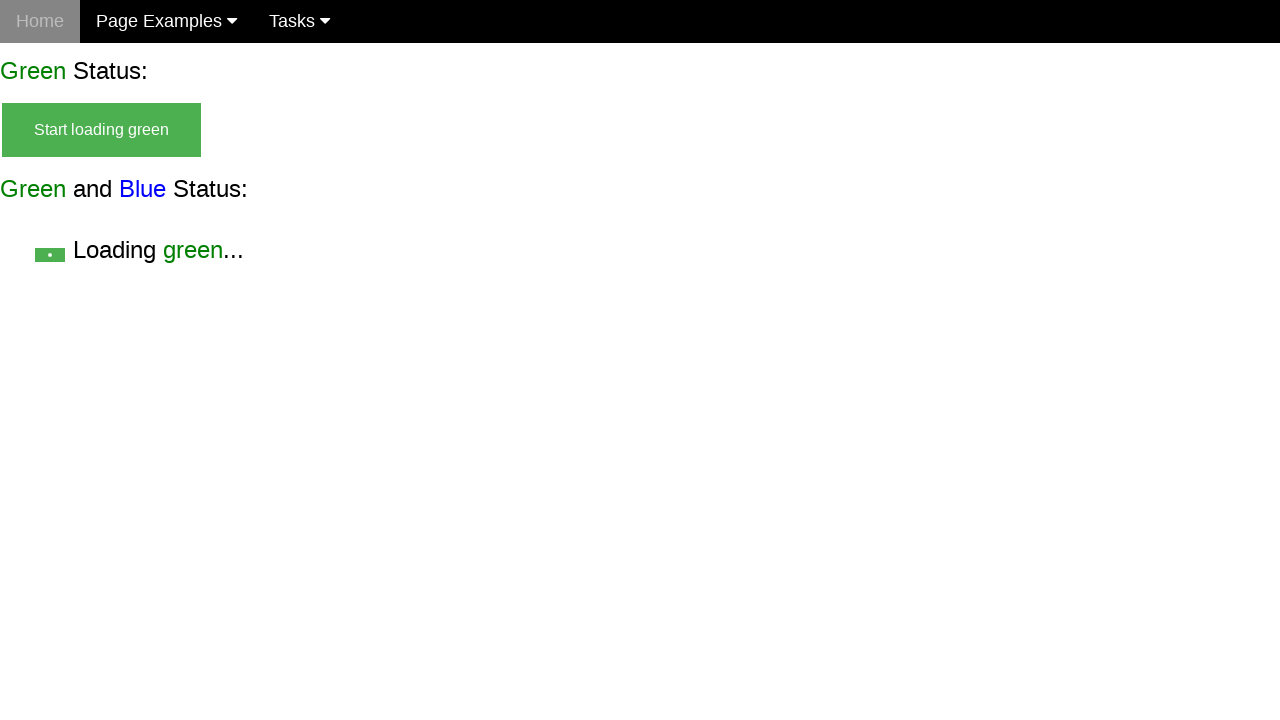

Loading green without blue text appeared
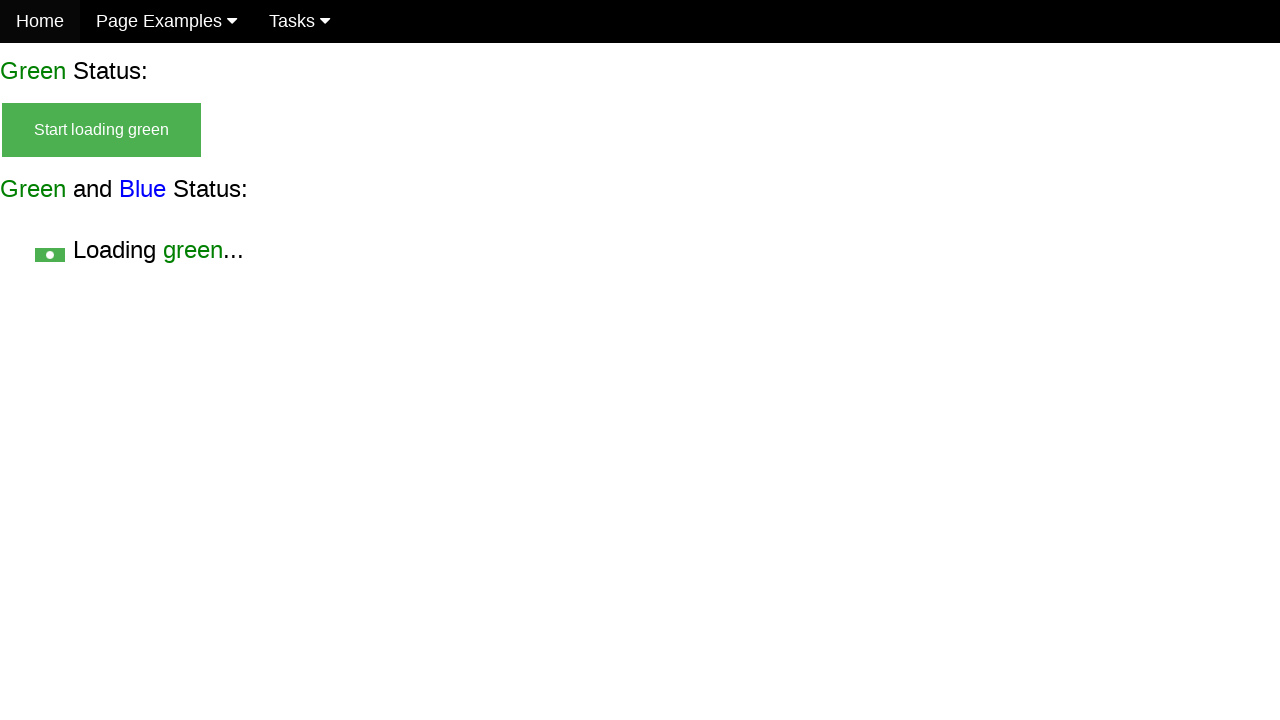

Verified start button is no longer visible
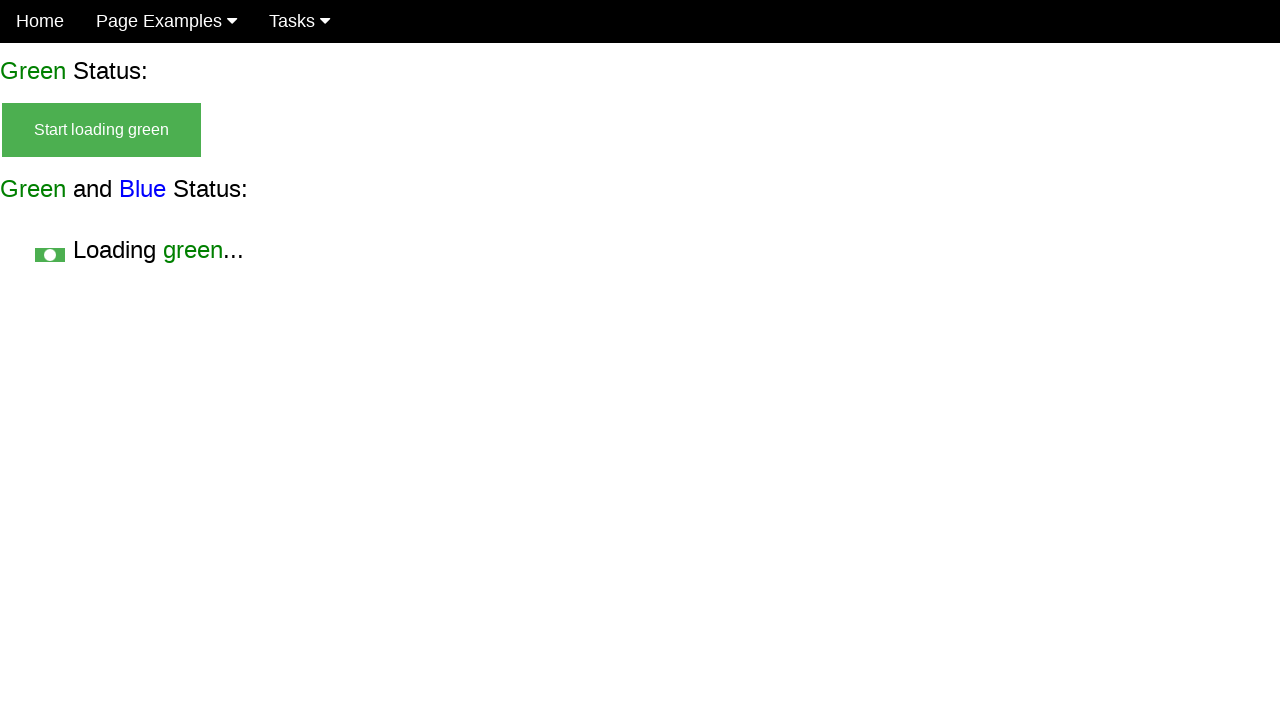

Loading green with blue text appeared
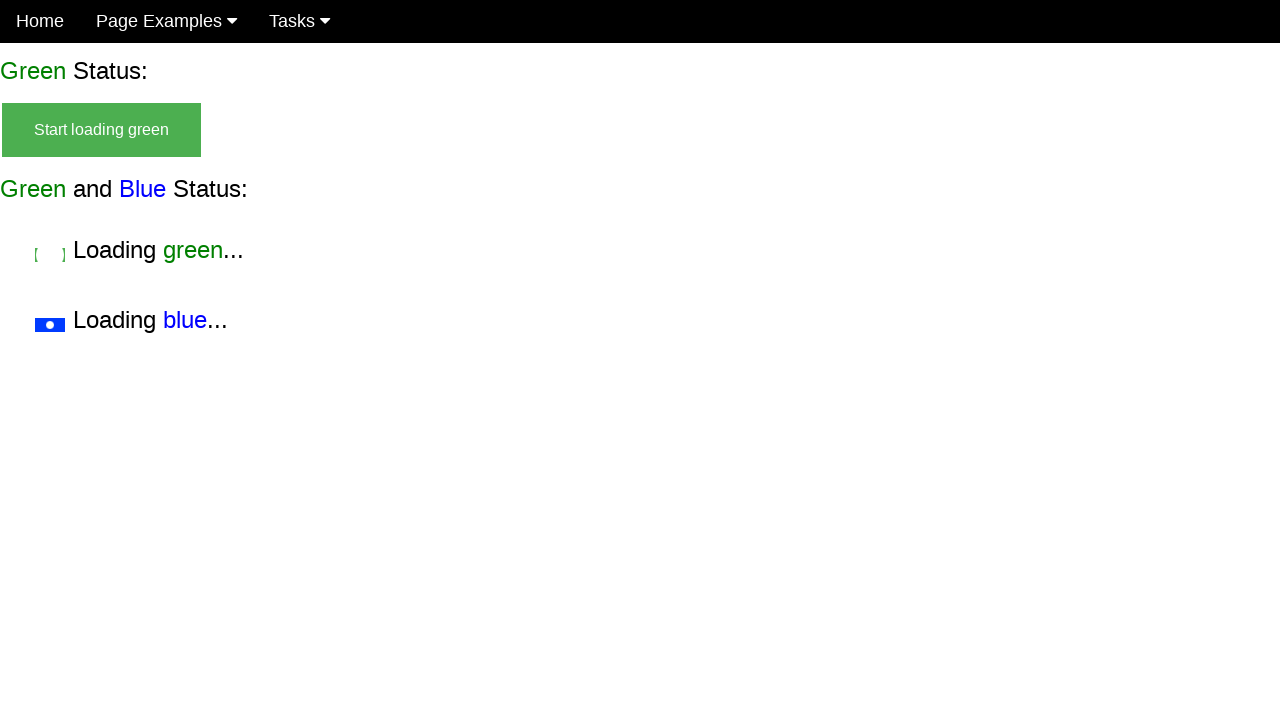

Verified start button is still not visible
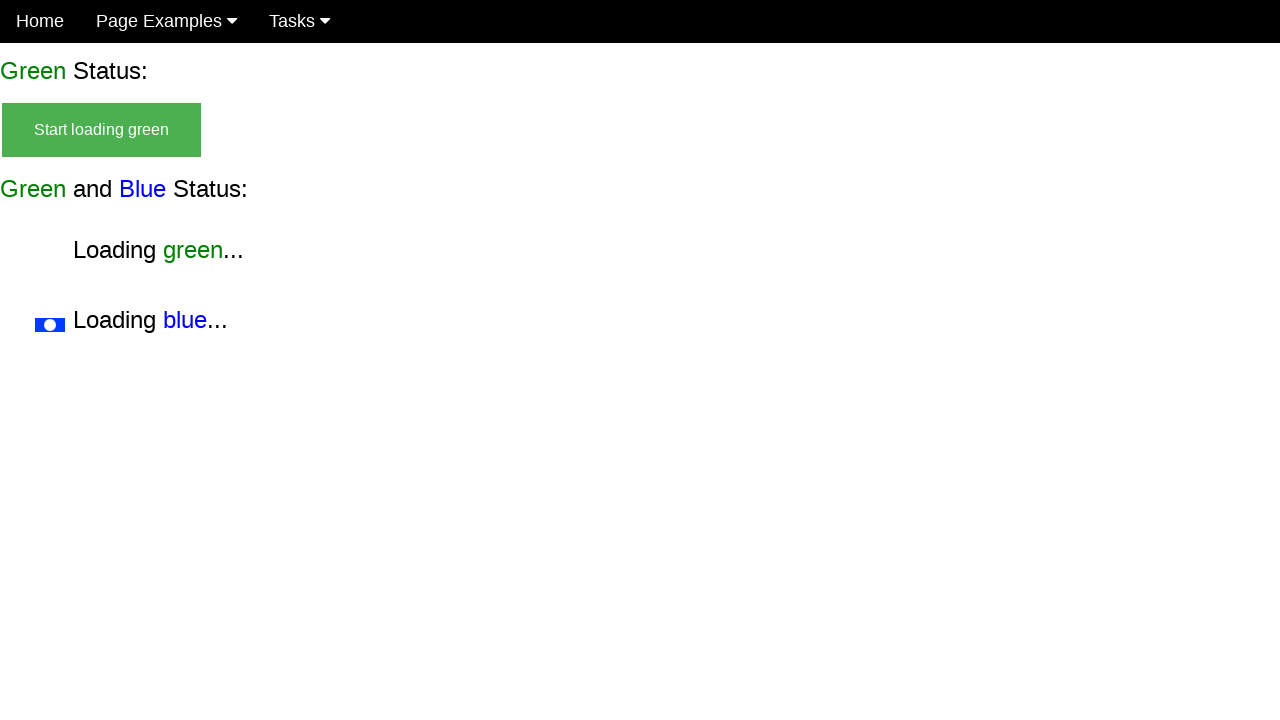

Loading blue without green text appeared (green loading finished)
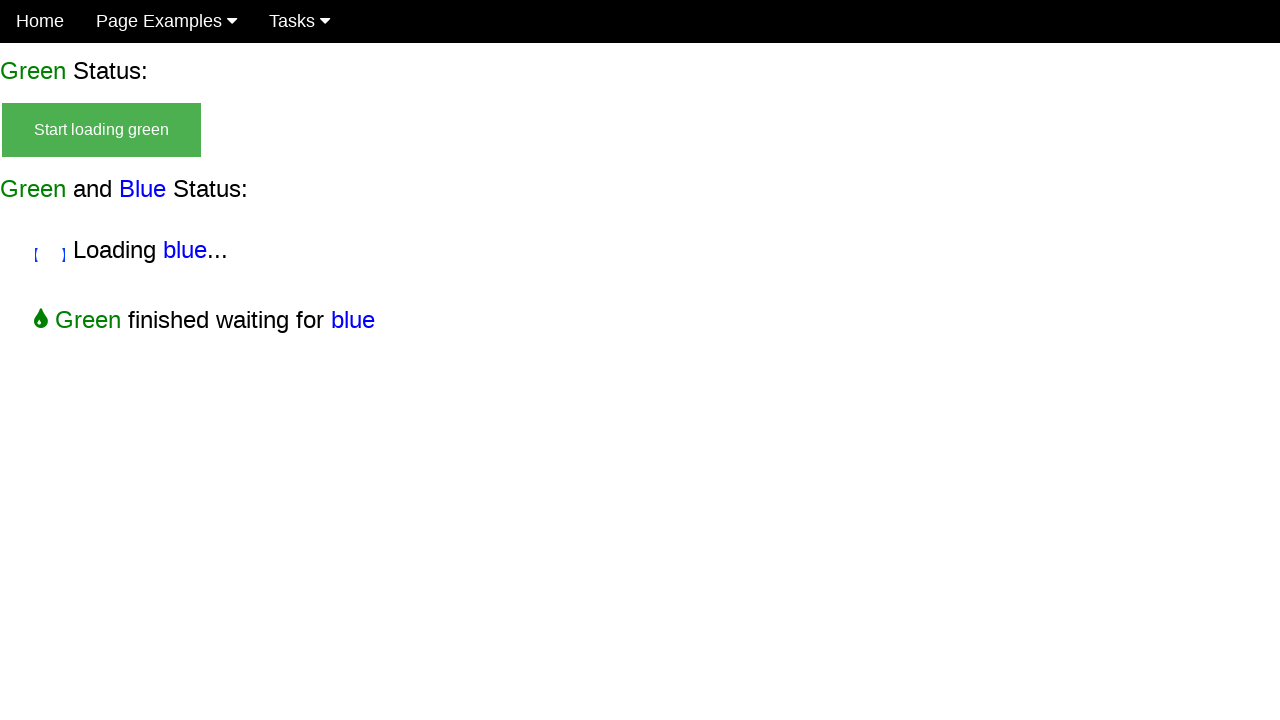

Verified loading green without blue is no longer visible
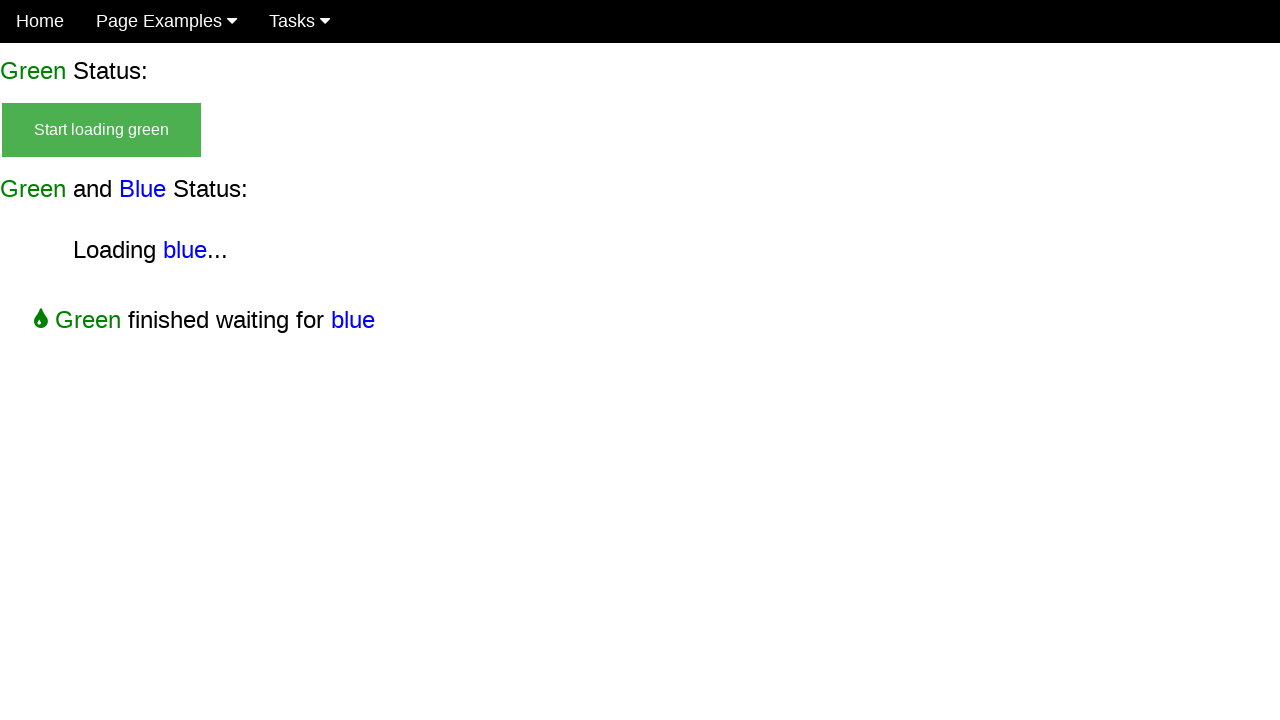

Verified start button is still not visible
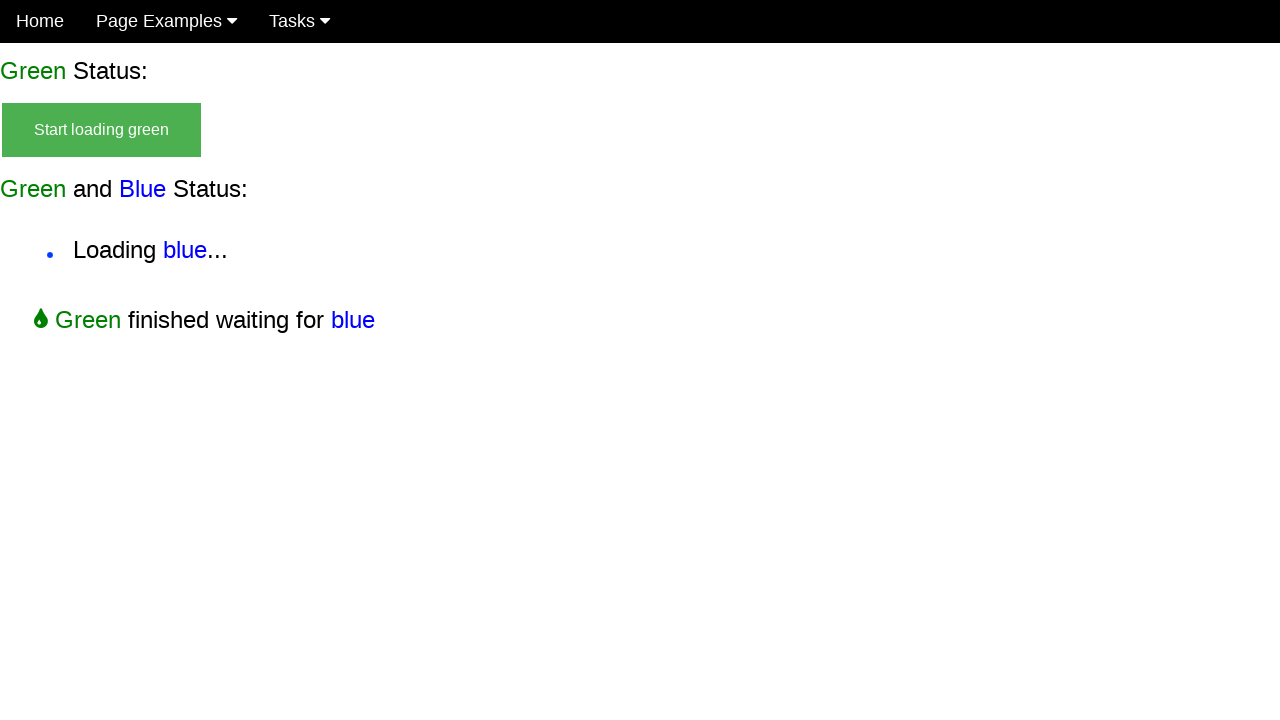

Final success message for green and blue loading appeared
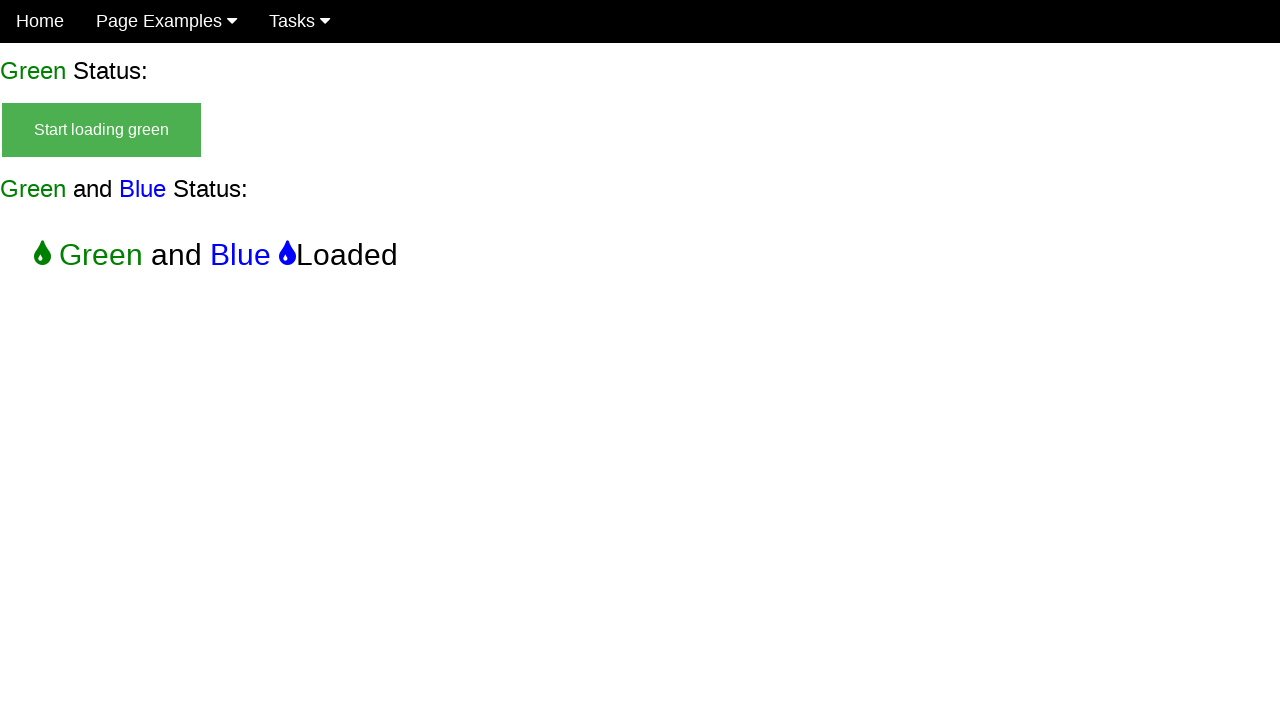

Verified start button is not visible in final state
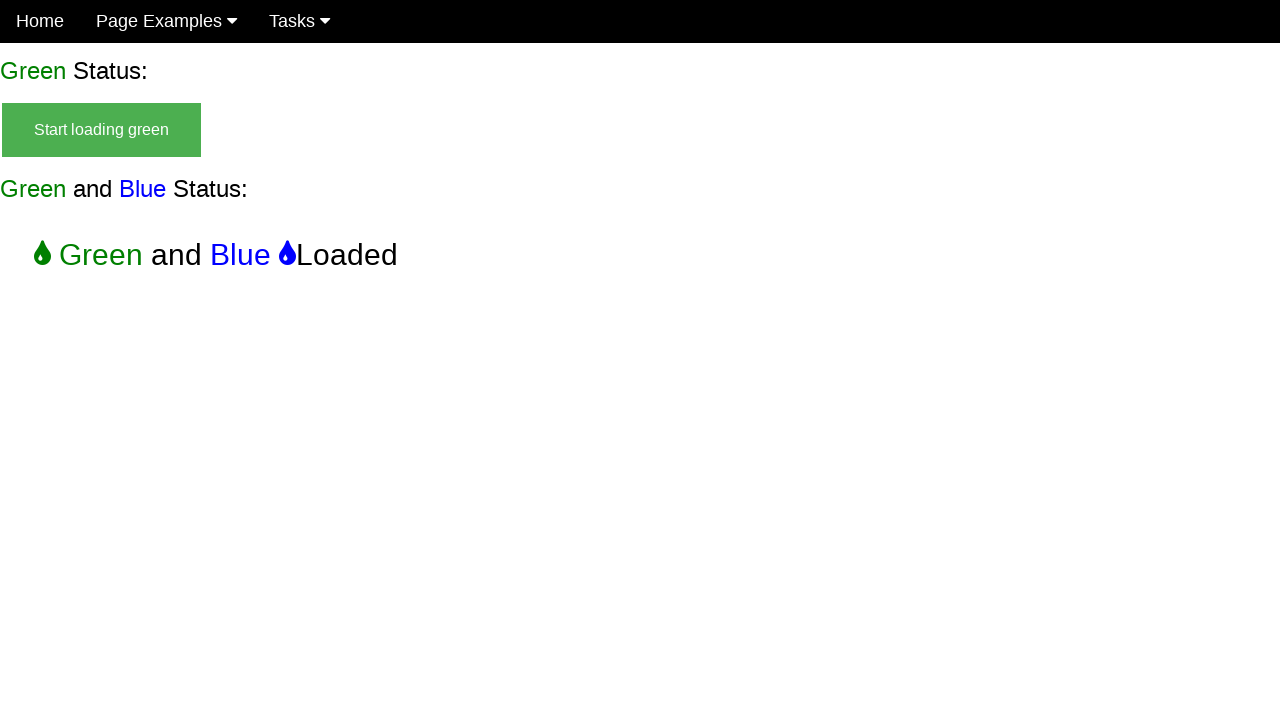

Verified loading green without blue is not visible in final state
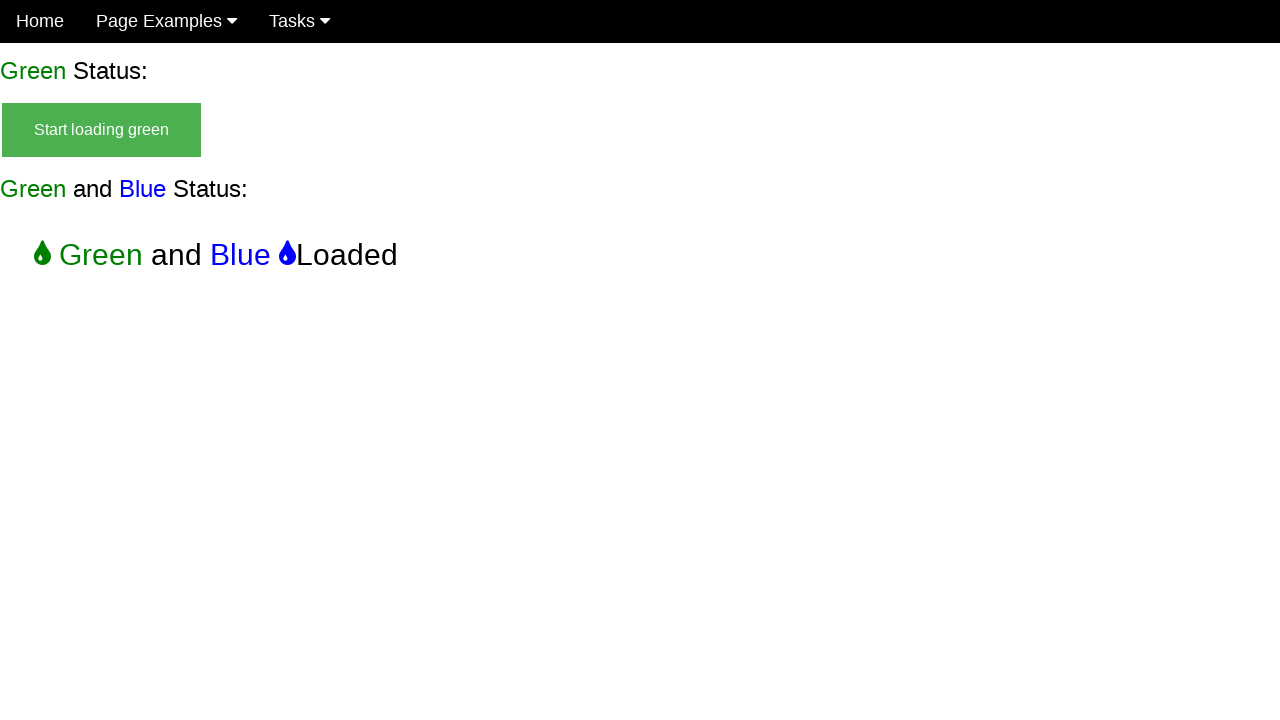

Verified loading blue without green is not visible in final state
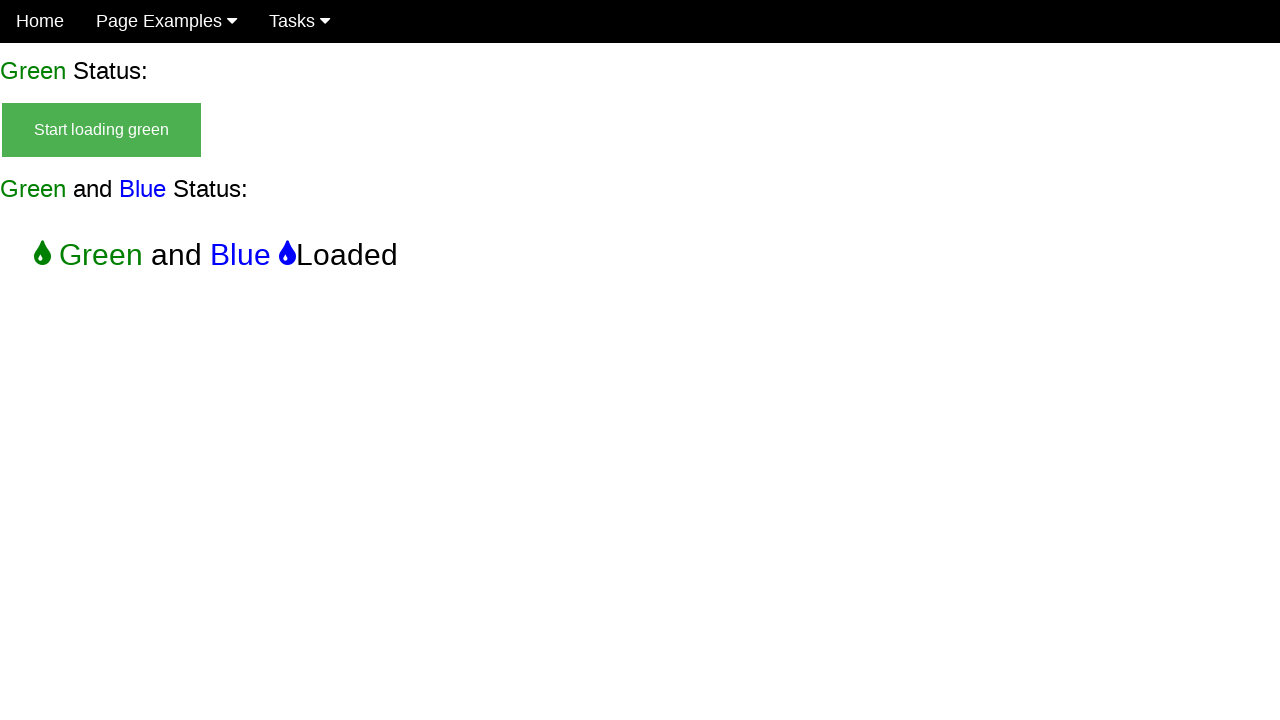

Verified final success message is visible
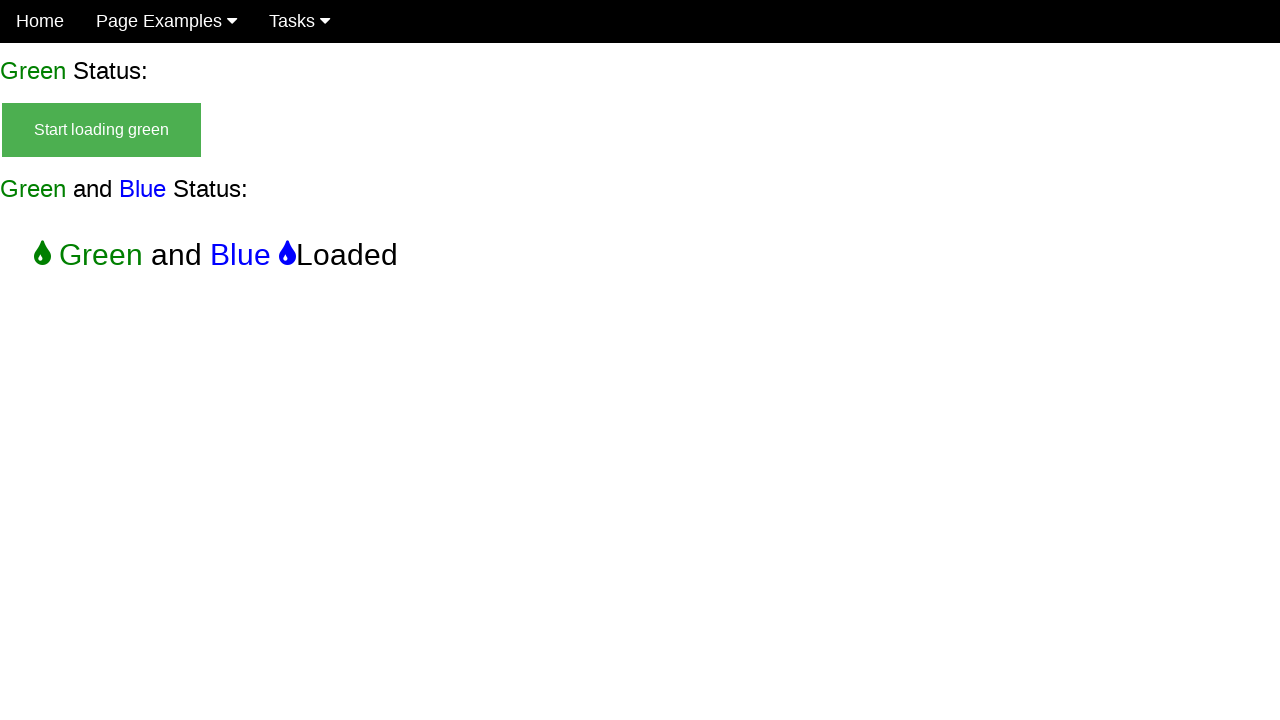

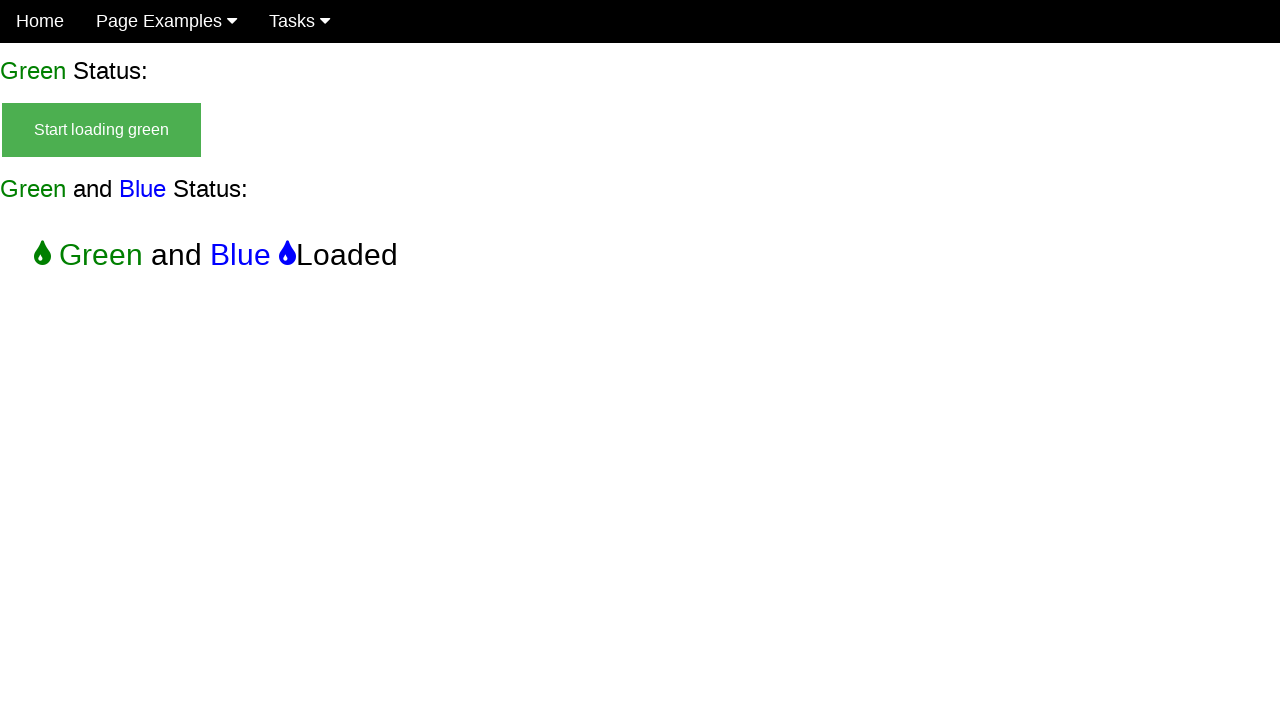